Tests file download functionality by clicking a download link on the page and verifying the download completes successfully.

Starting URL: https://the-internet.herokuapp.com/download

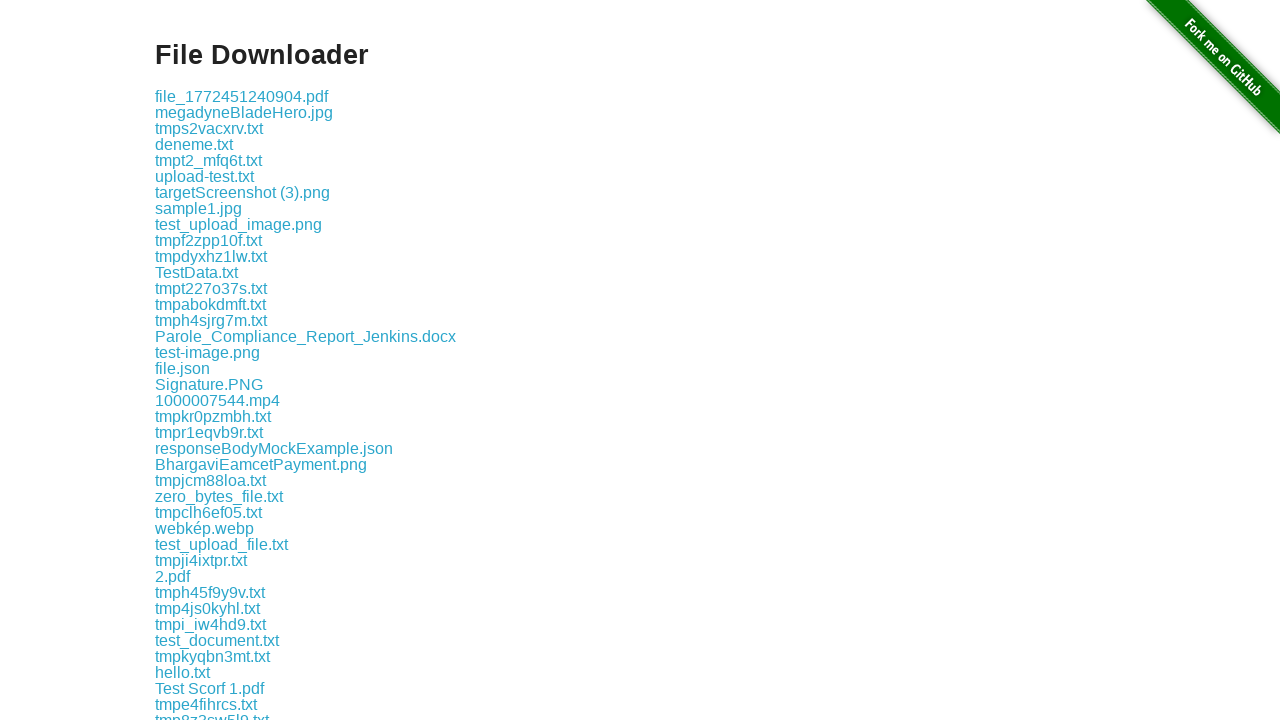

Clicked the first download link at (242, 96) on .example a >> nth=0
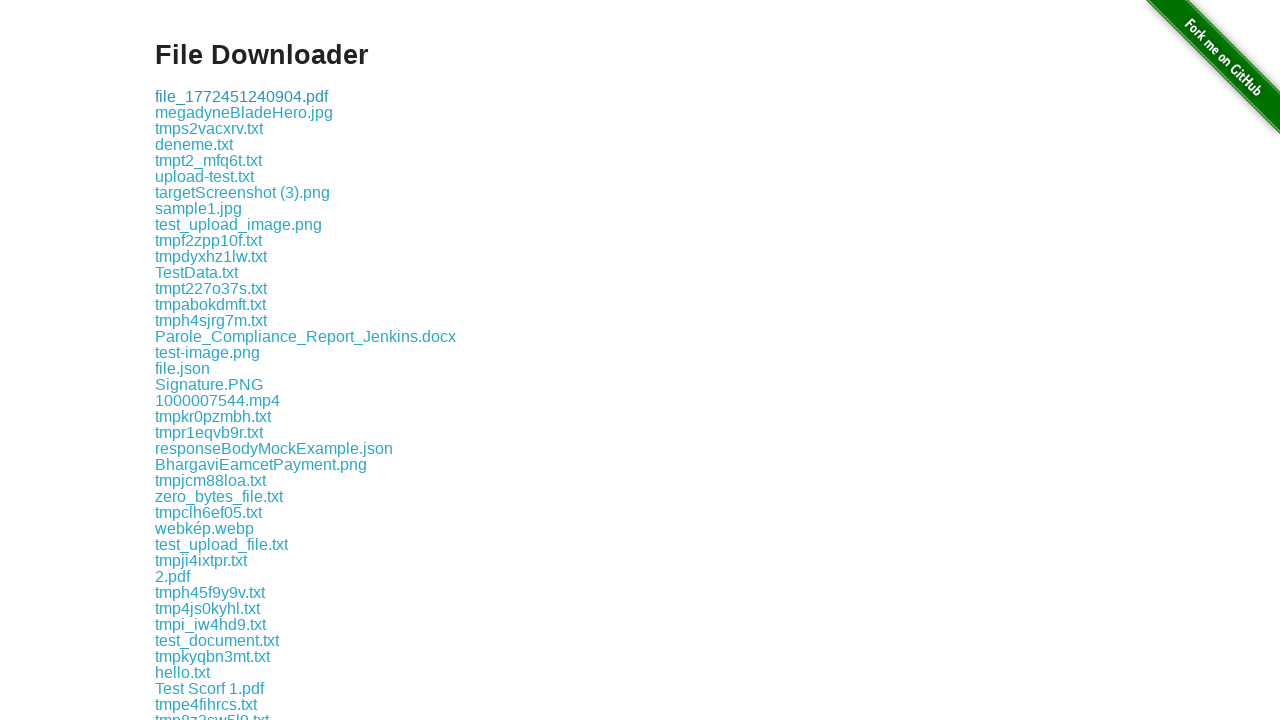

Download link is visible, confirming page loaded correctly
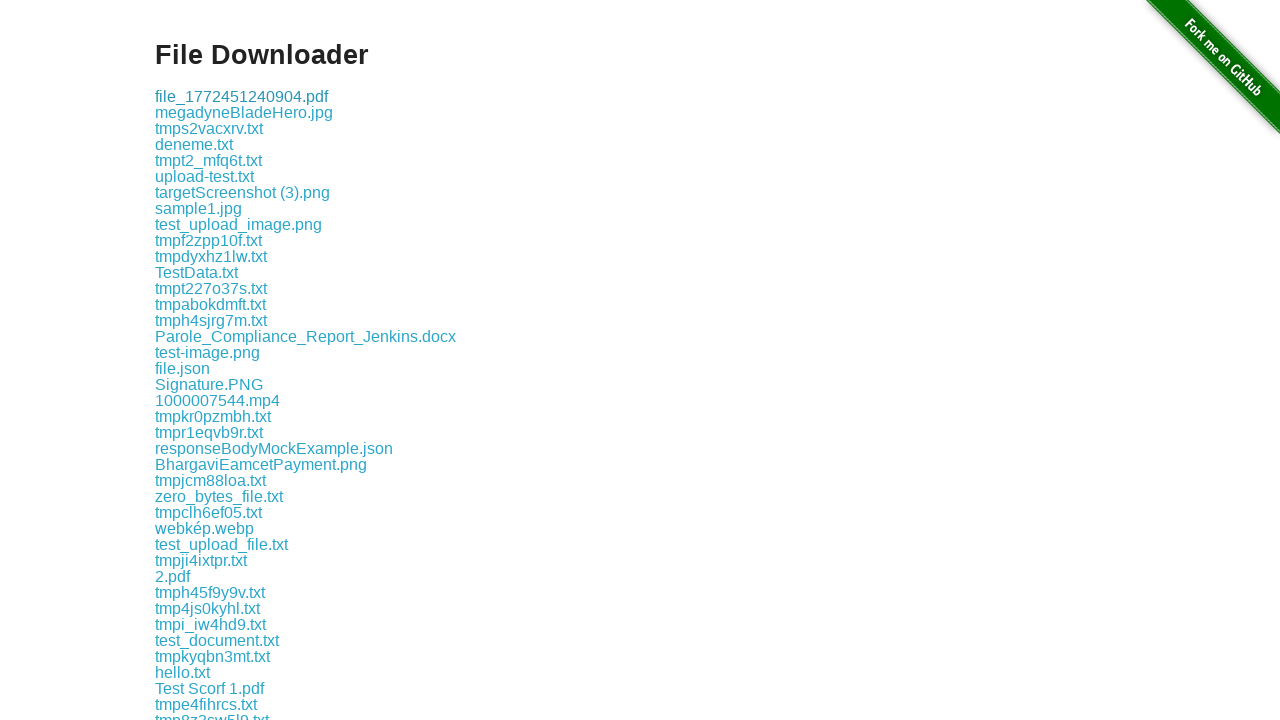

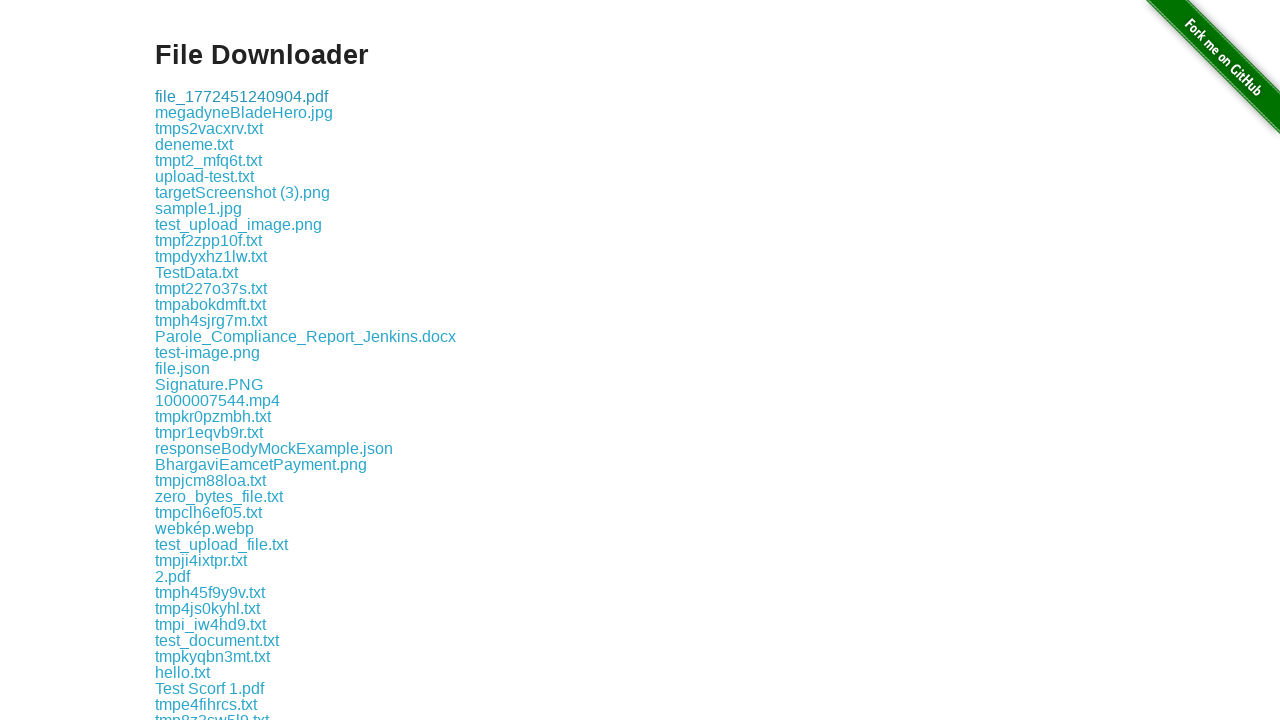